Tests selecting and verifying the state of radio buttons and checkboxes by clicking them and asserting their selected state.

Starting URL: https://automationfc.github.io/basic-form/index.html

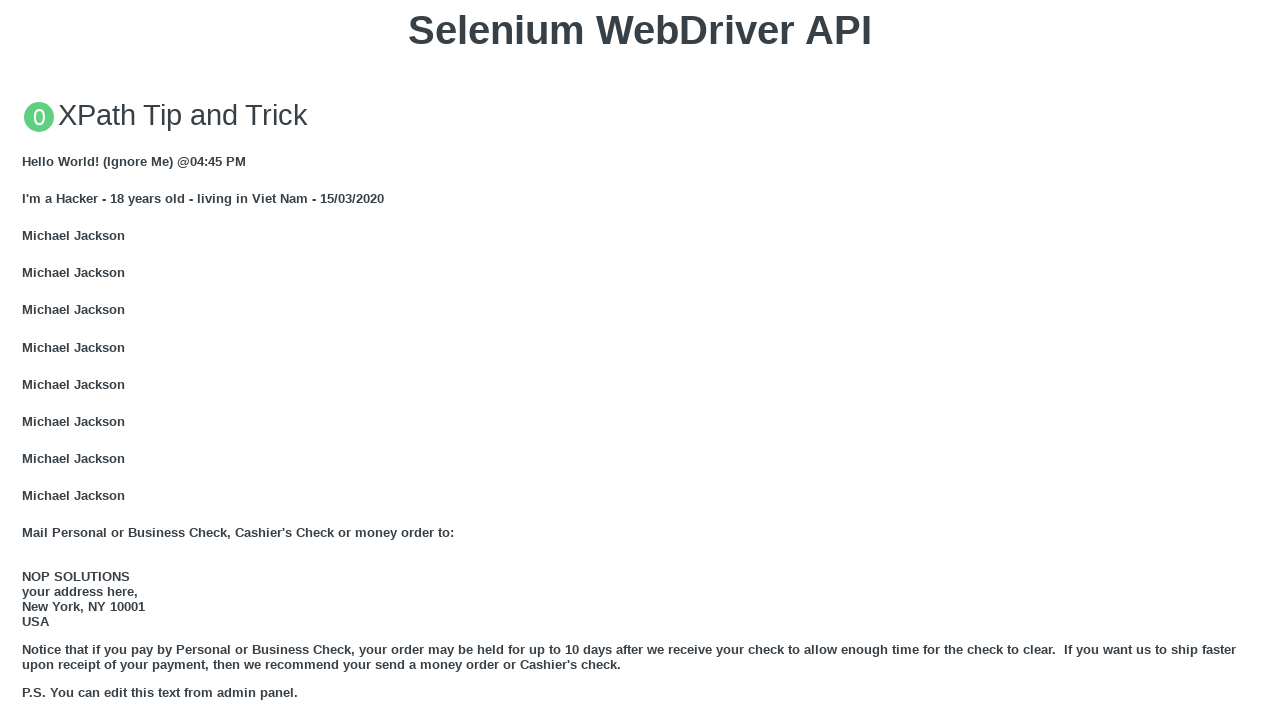

Verified radio button 'under_18' is not initially checked
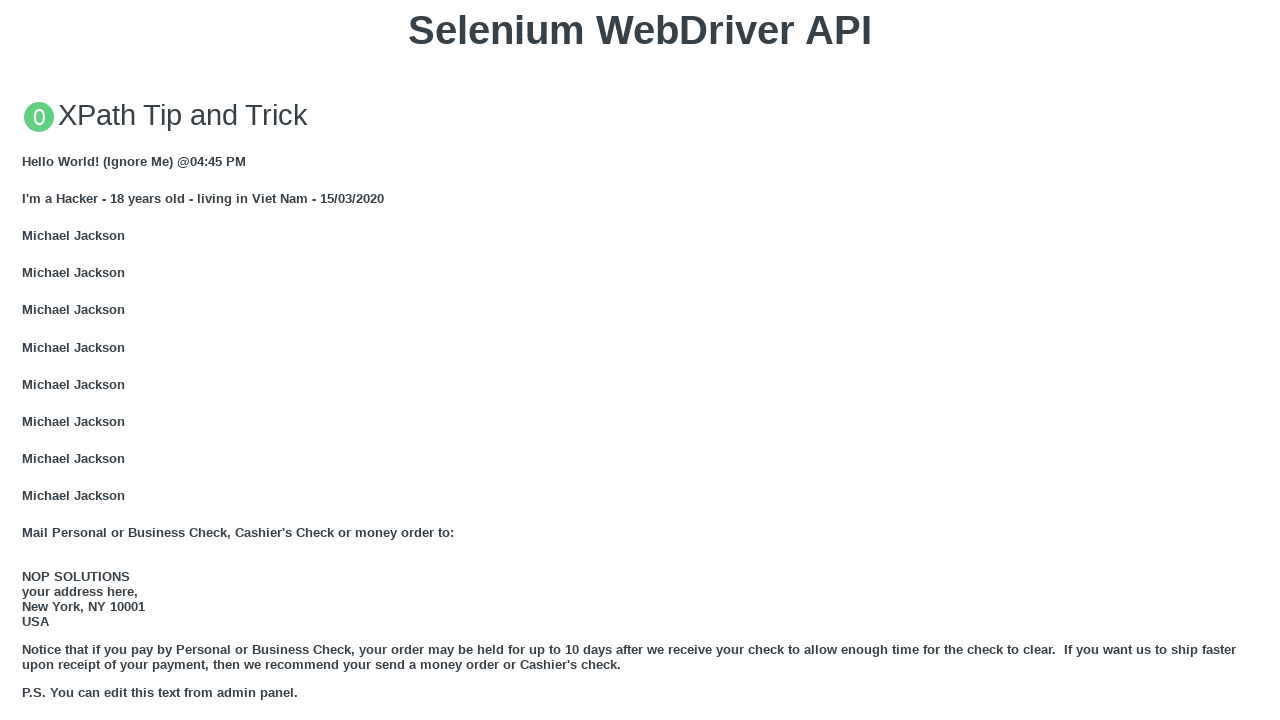

Verified checkbox 'development' is not initially checked
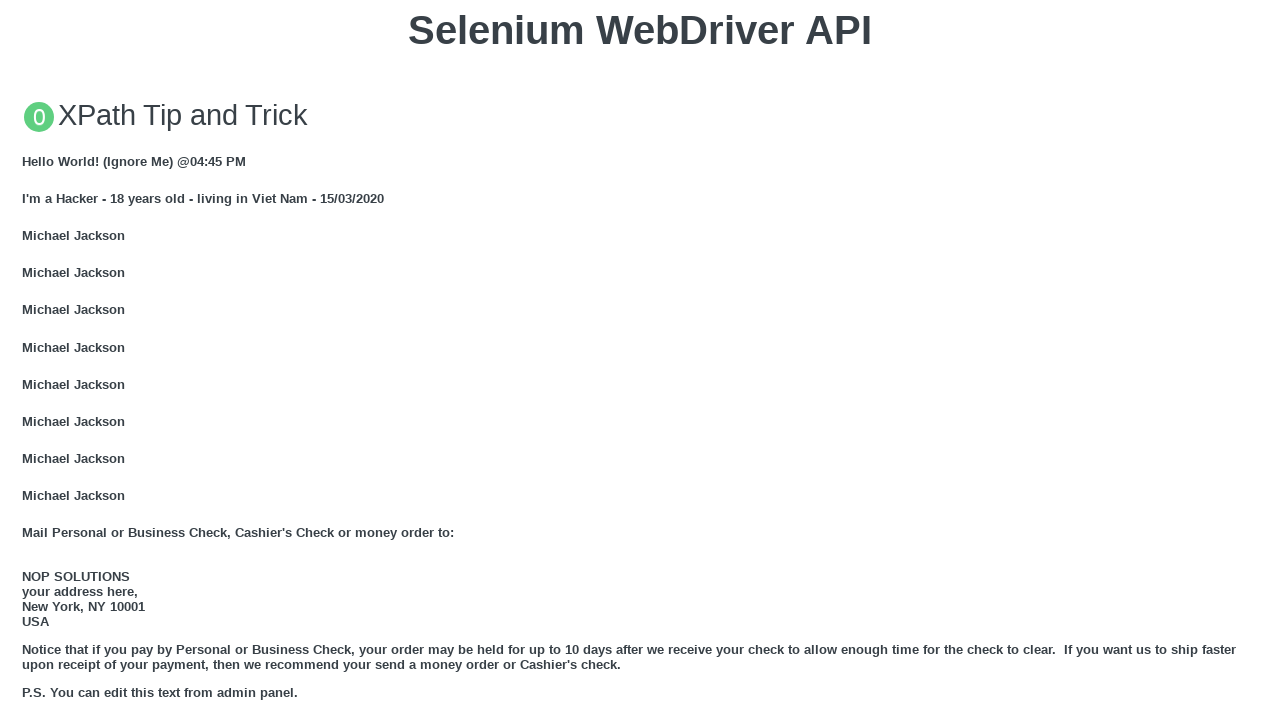

Clicked radio button 'under_18' to select it at (28, 360) on #under_18
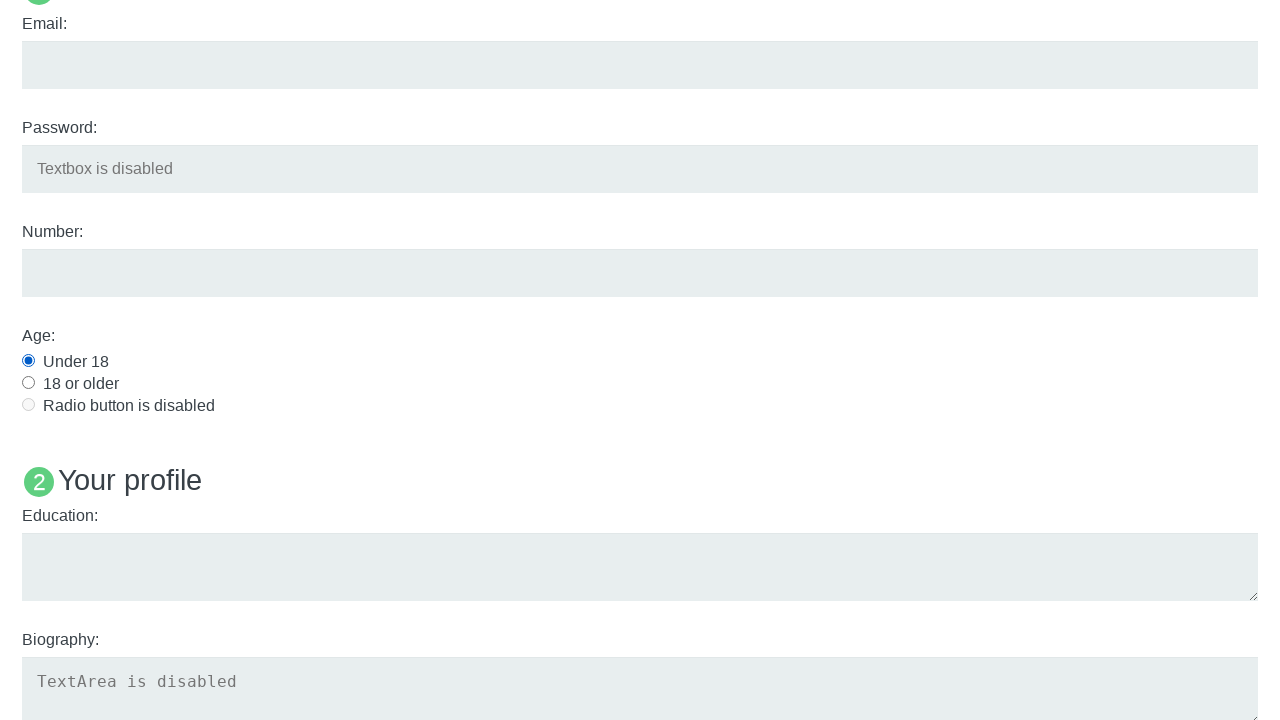

Clicked checkbox 'development' to select it at (28, 361) on #development
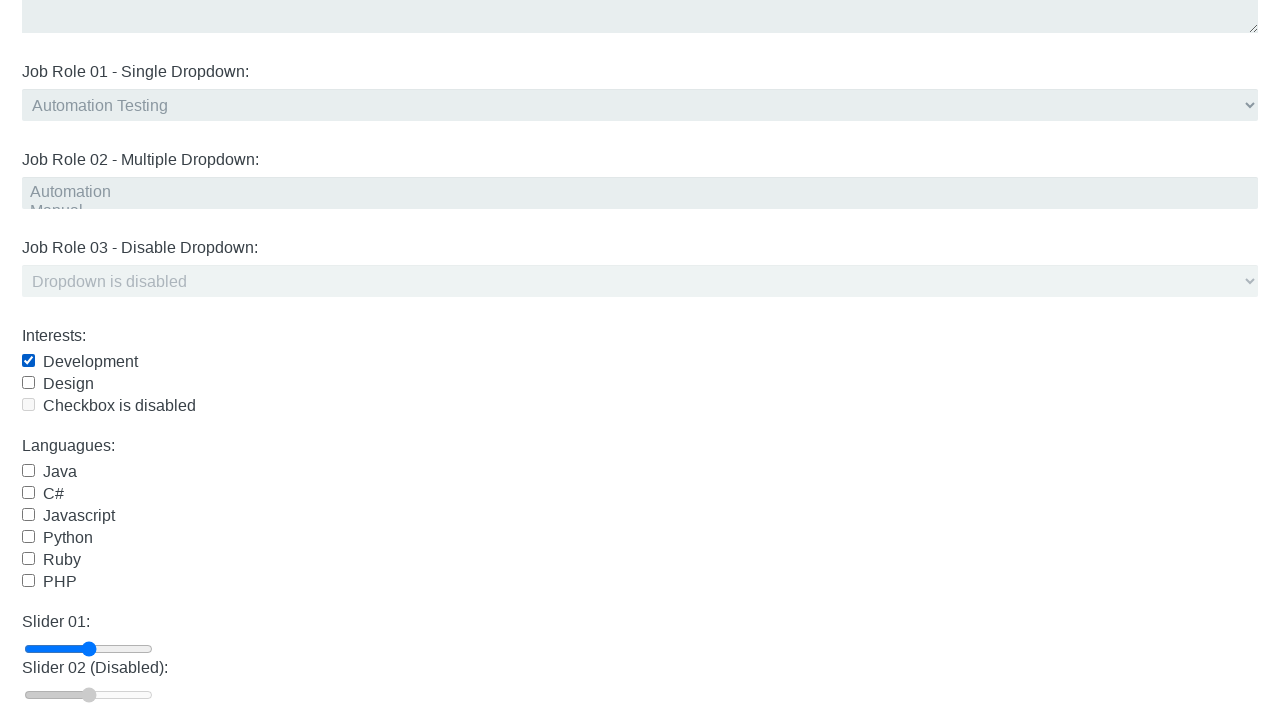

Verified radio button 'under_18' is now checked
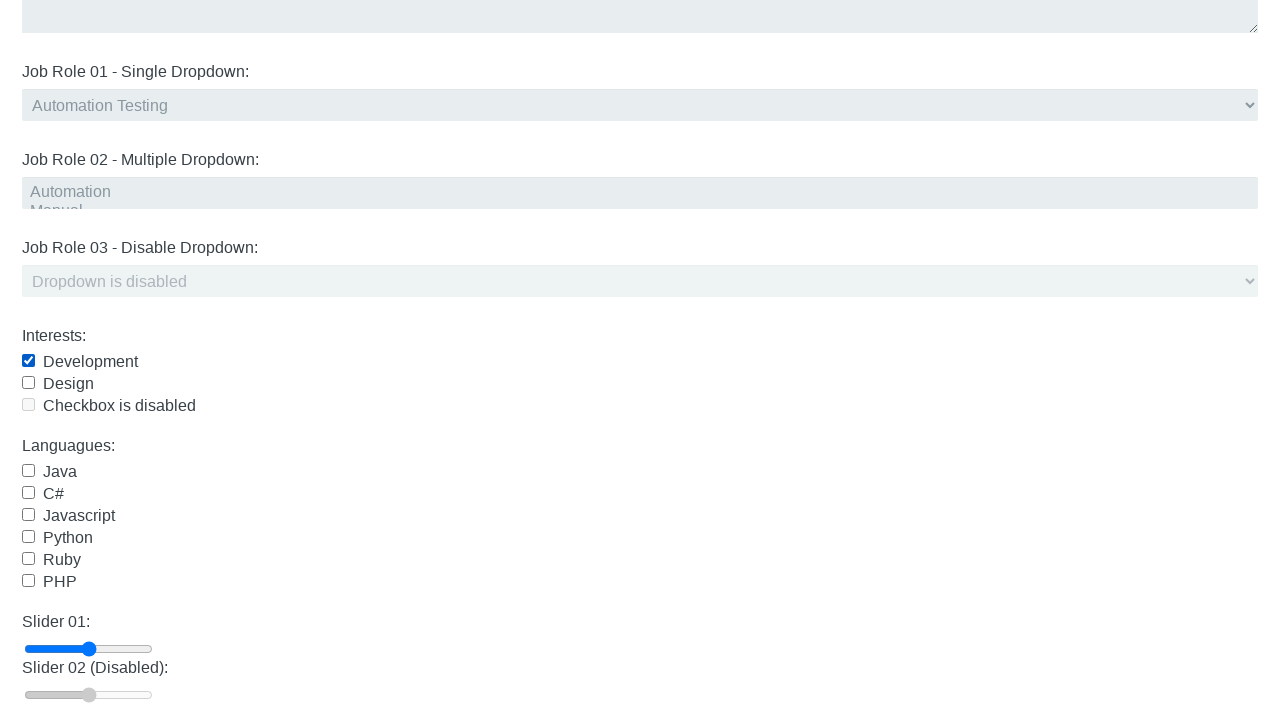

Verified checkbox 'development' is now checked
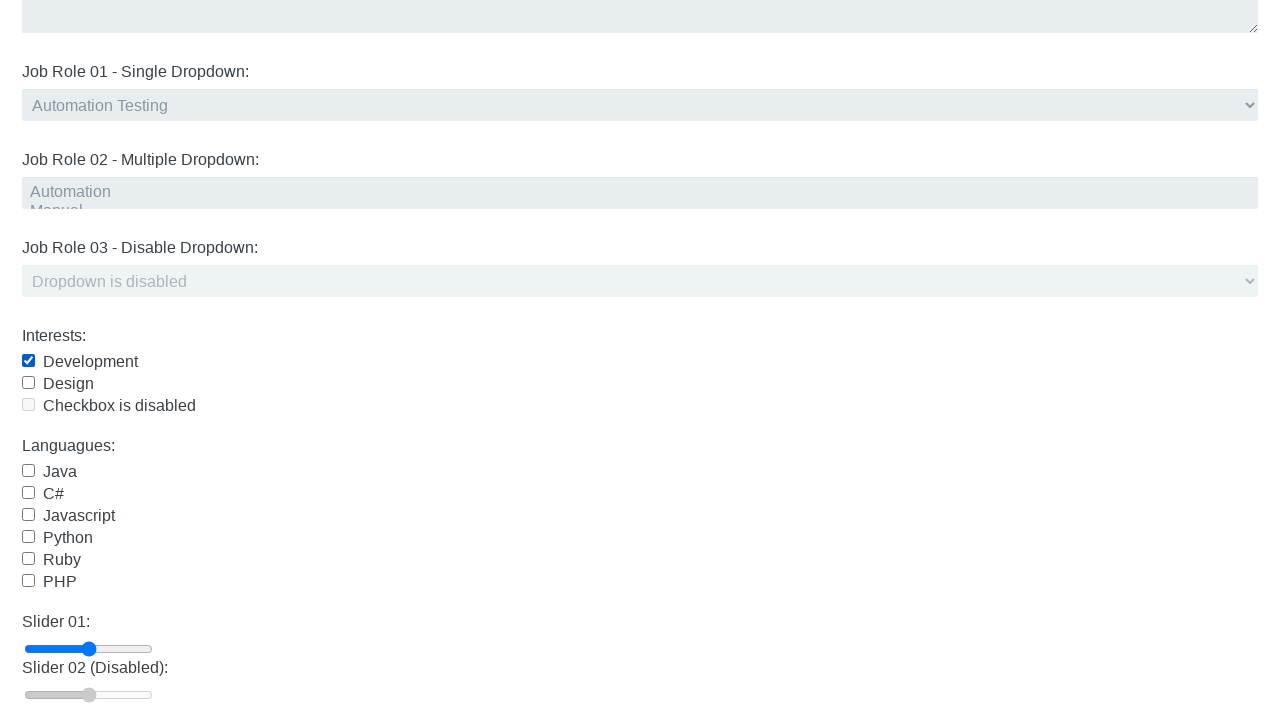

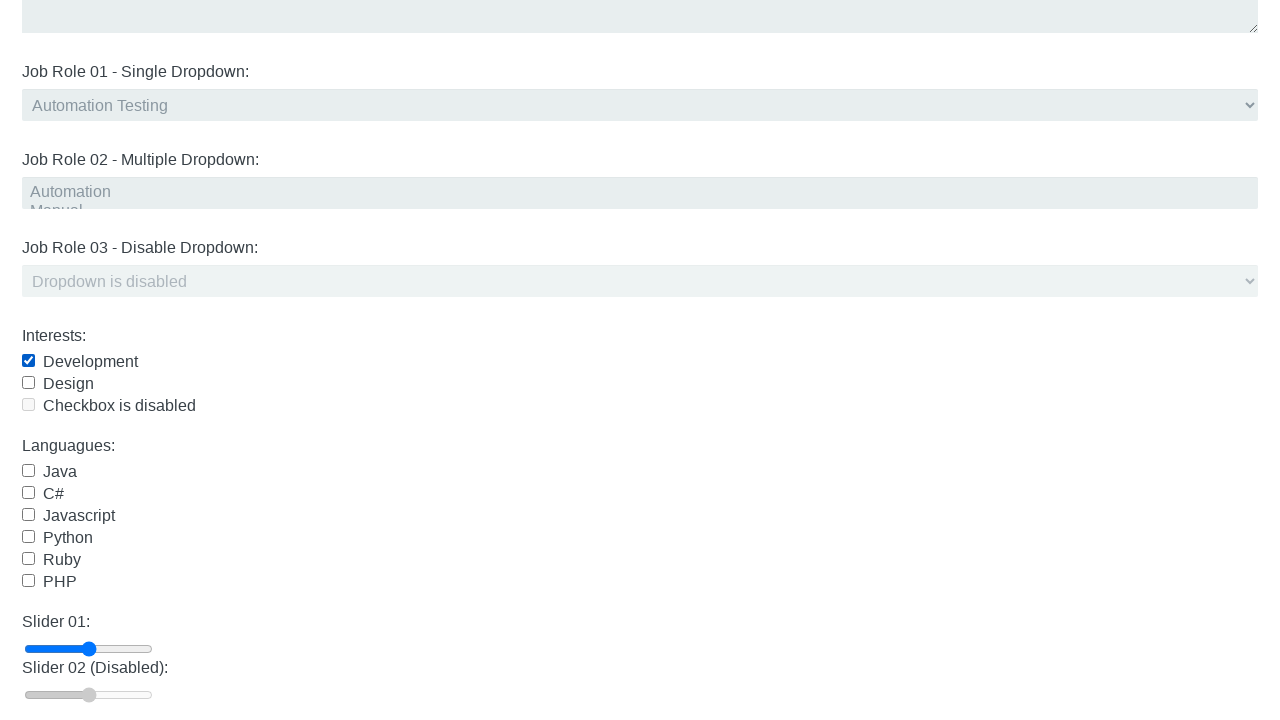